Tests an e-commerce grocery site by searching for products containing "ca", verifying 4 results appear, adding items to cart including Cashews, and verifying the brand logo text

Starting URL: https://rahulshettyacademy.com/seleniumPractise/#/

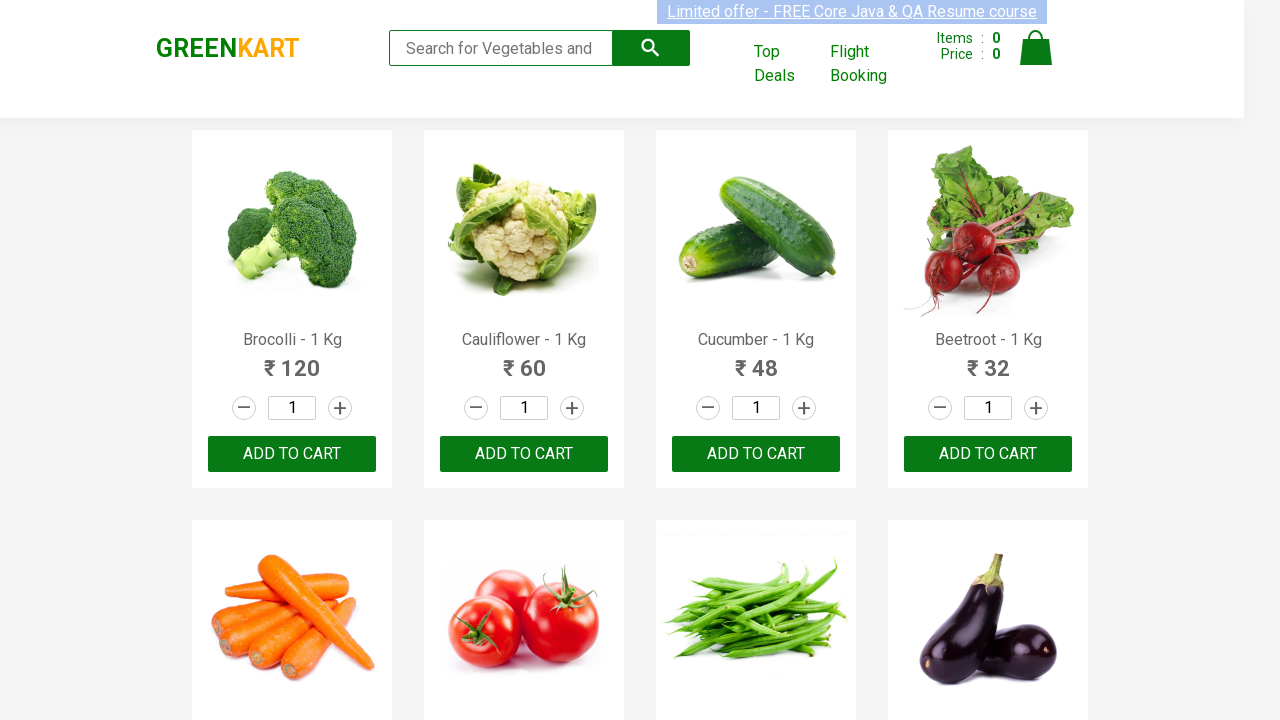

Typed 'ca' in the search box to filter products on .search-keyword
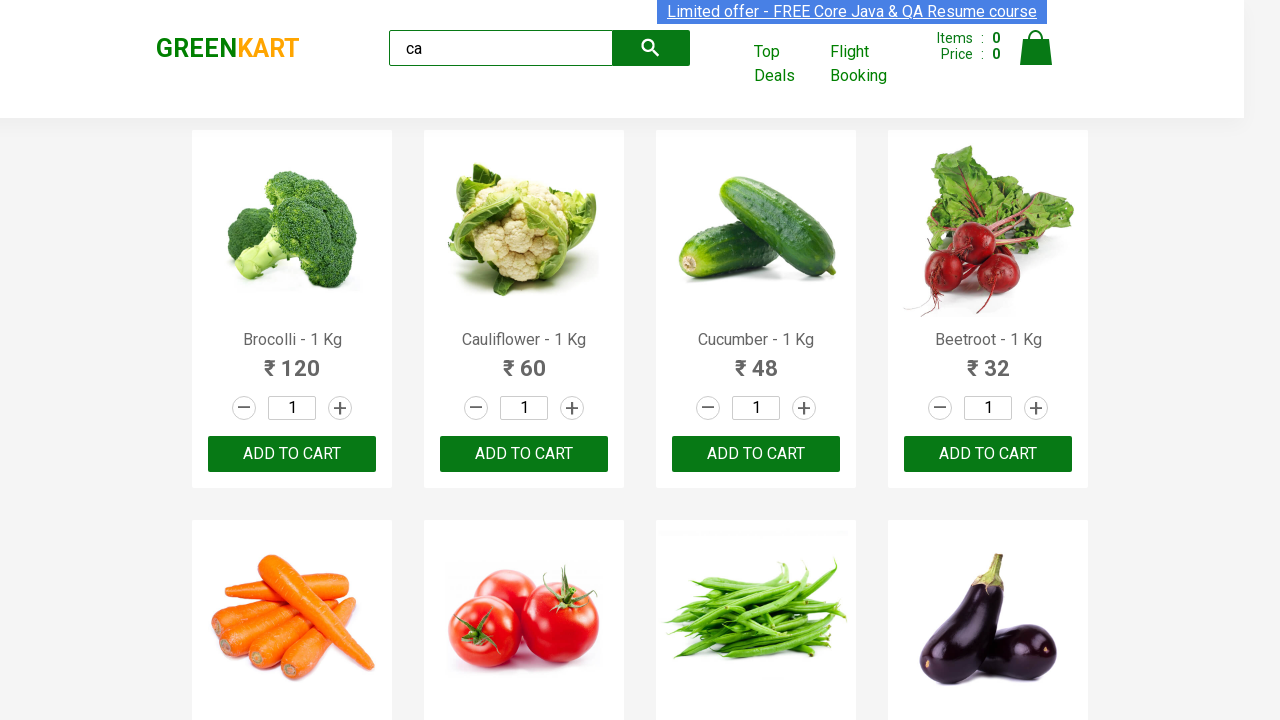

Waited for products to filter and load
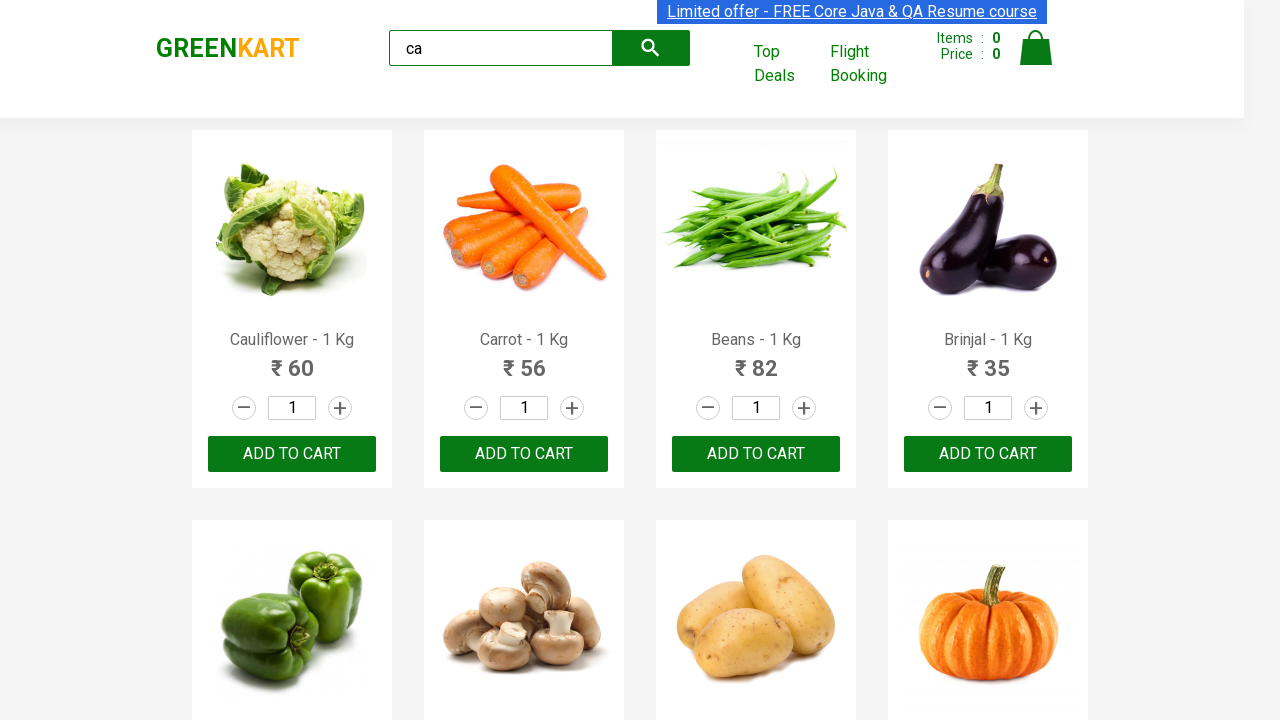

Verified 4 products are displayed in search results
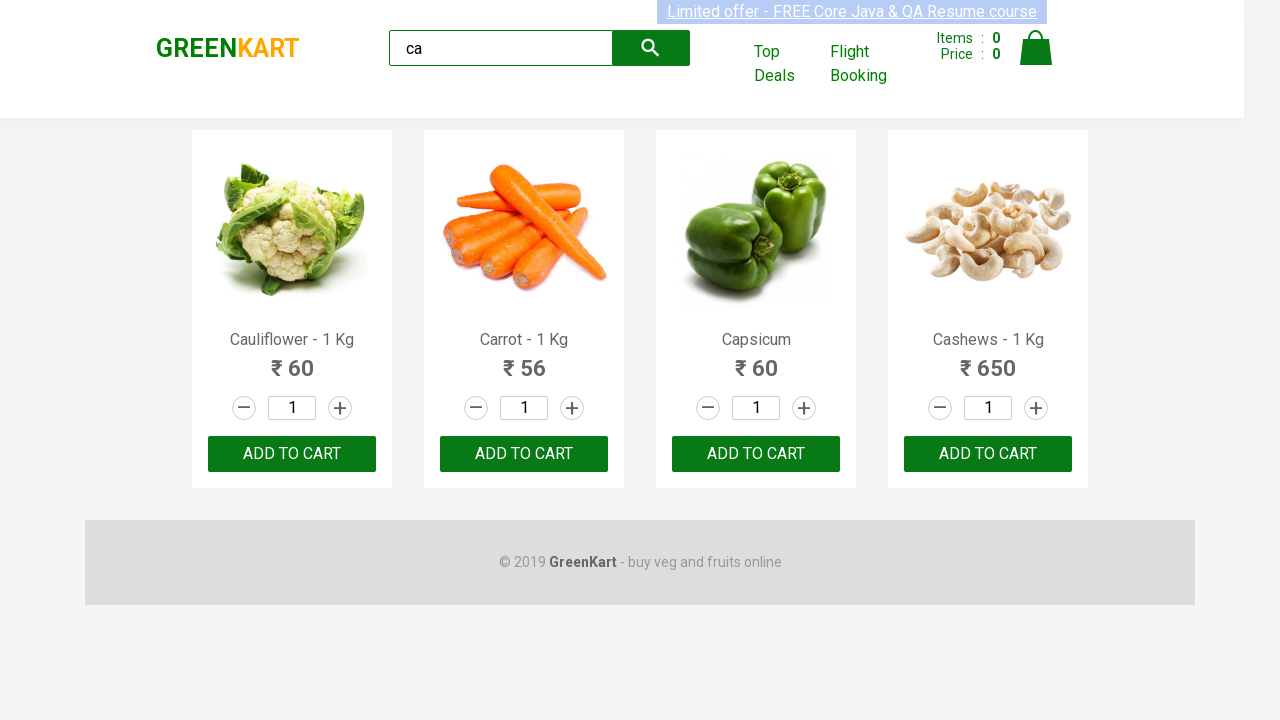

Clicked ADD TO CART on the second product at (524, 454) on .products .product >> nth=1 >> text=ADD TO CART
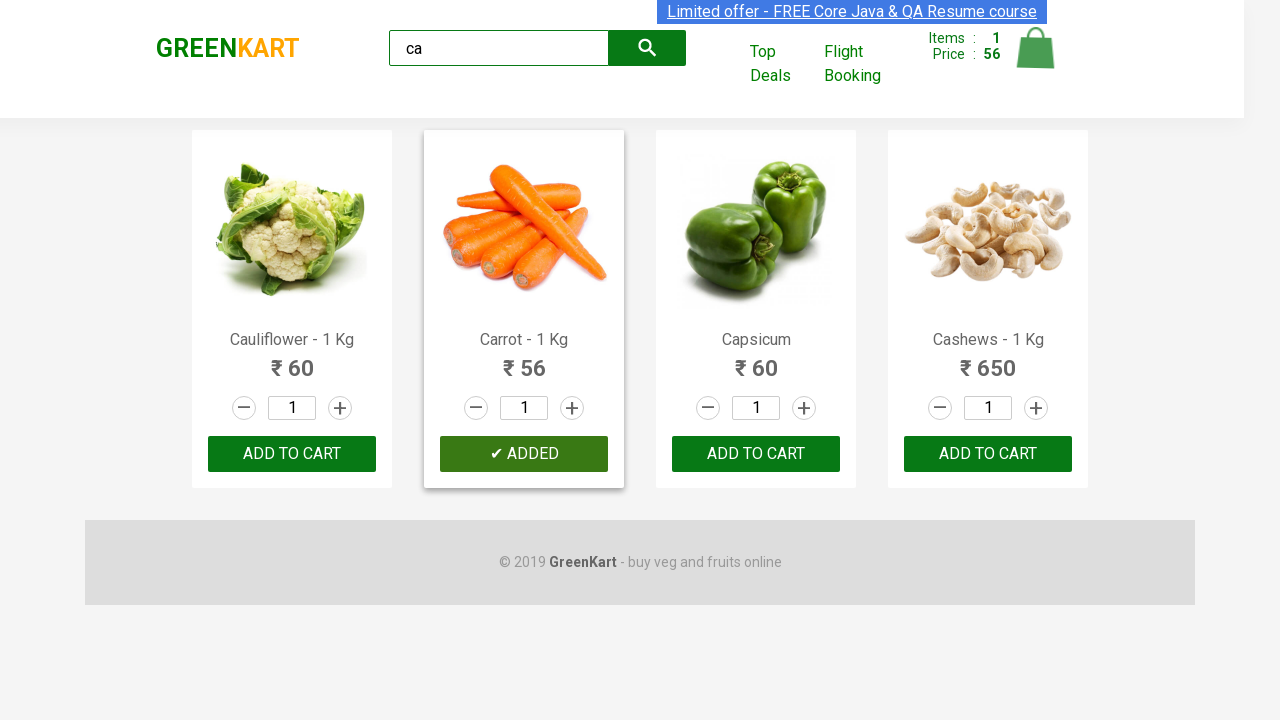

Clicked ADD TO CART for Cashews product at (988, 454) on .products .product >> nth=3 >> button
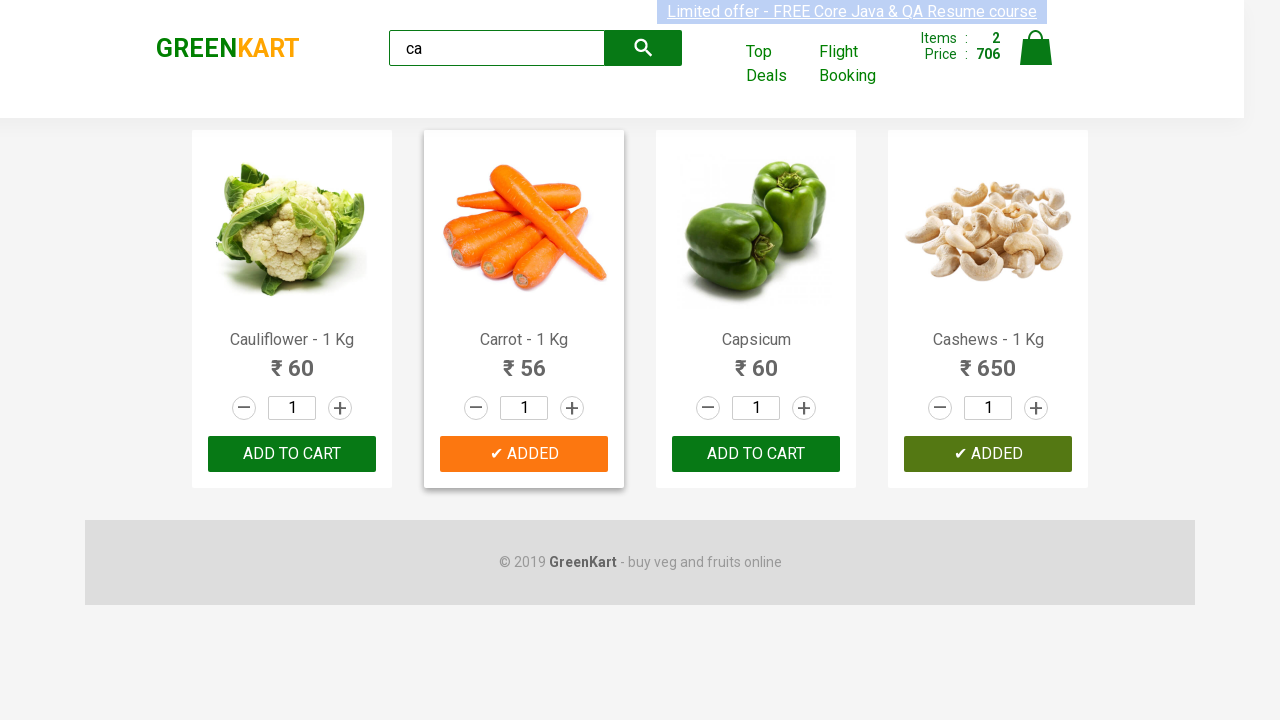

Verified brand logo text is 'GREENKART'
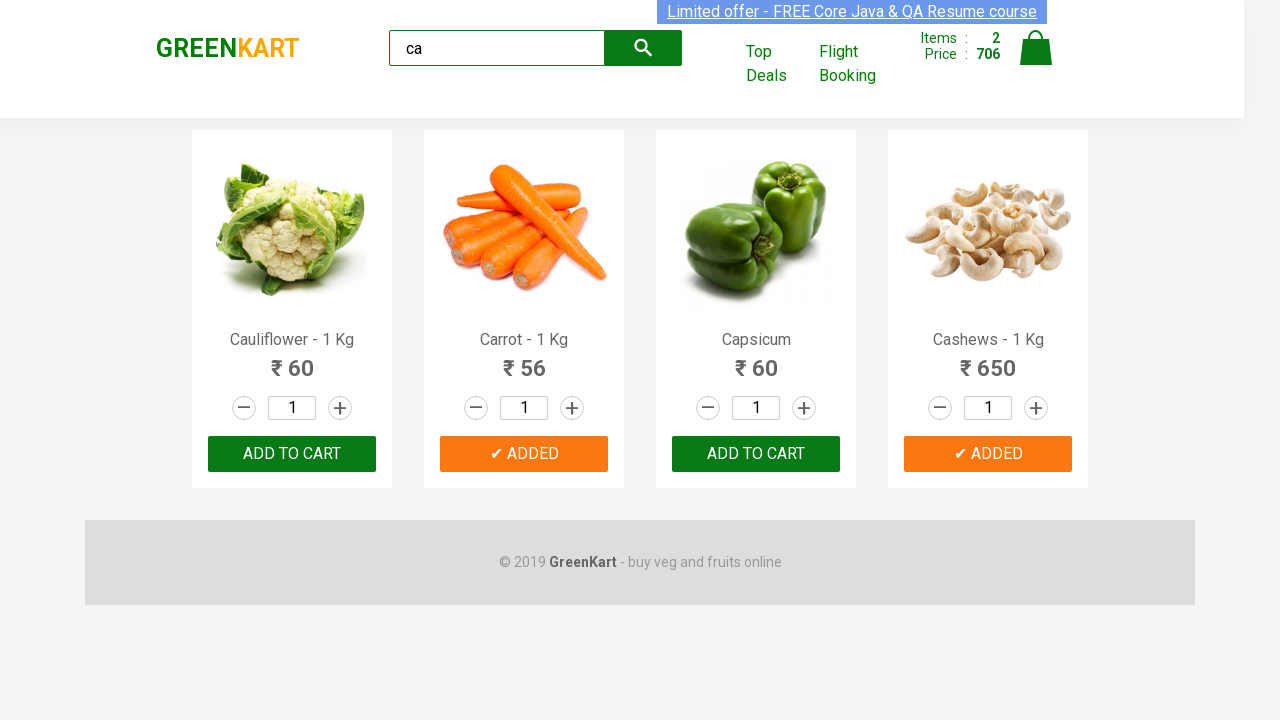

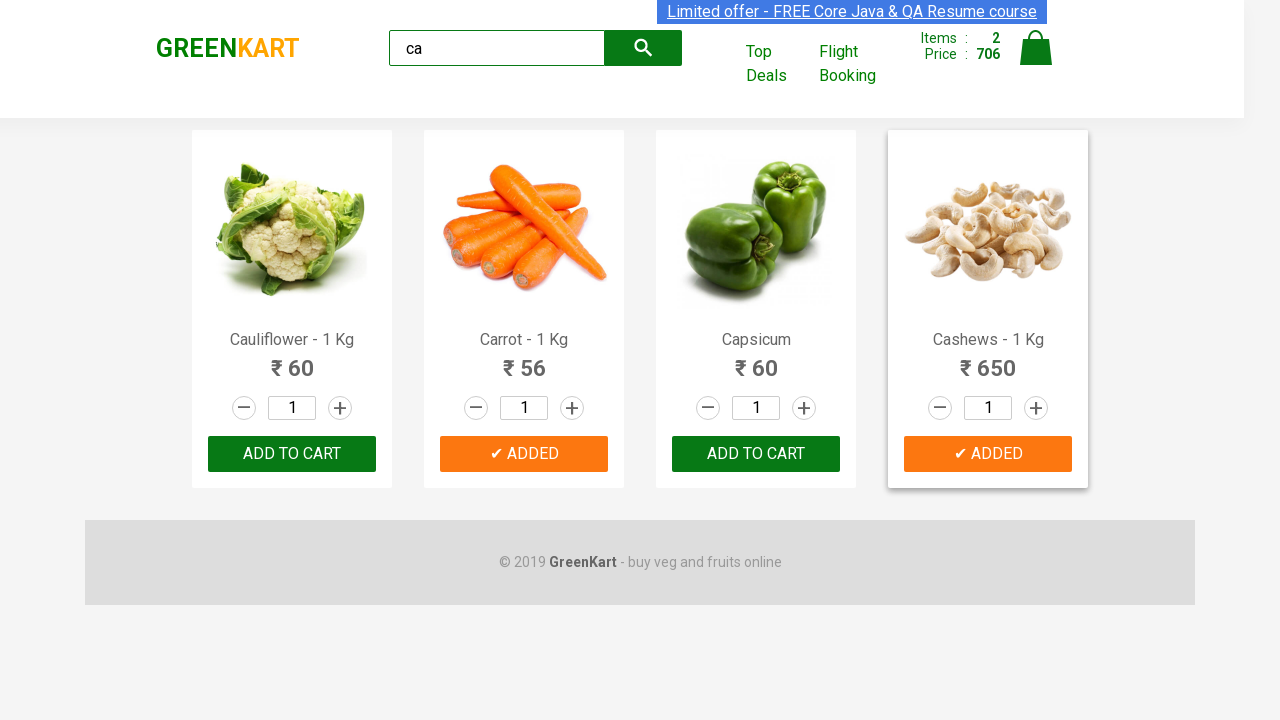